Tests JavaScript alert functionality by navigating to alerts page, triggering an alert, accepting it, and verifying the result message

Starting URL: https://the-internet.herokuapp.com/

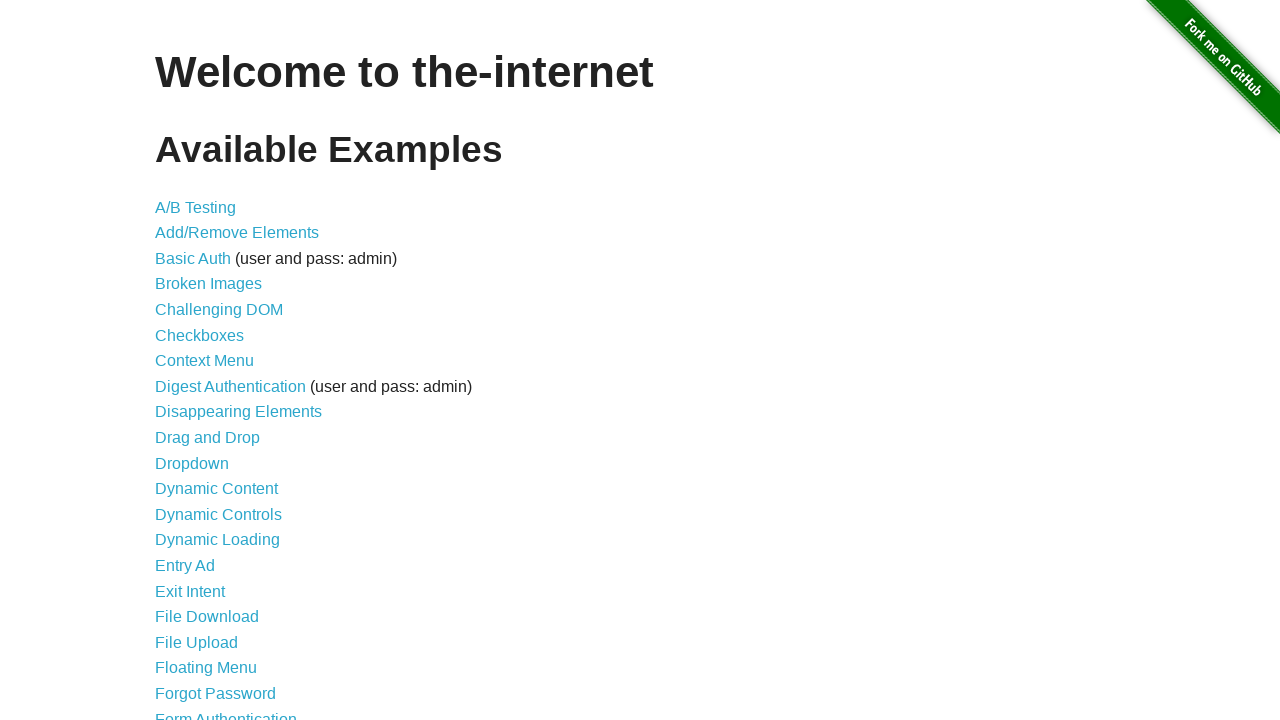

Clicked on JavaScript Alerts link at (214, 361) on text=JavaScript Alerts
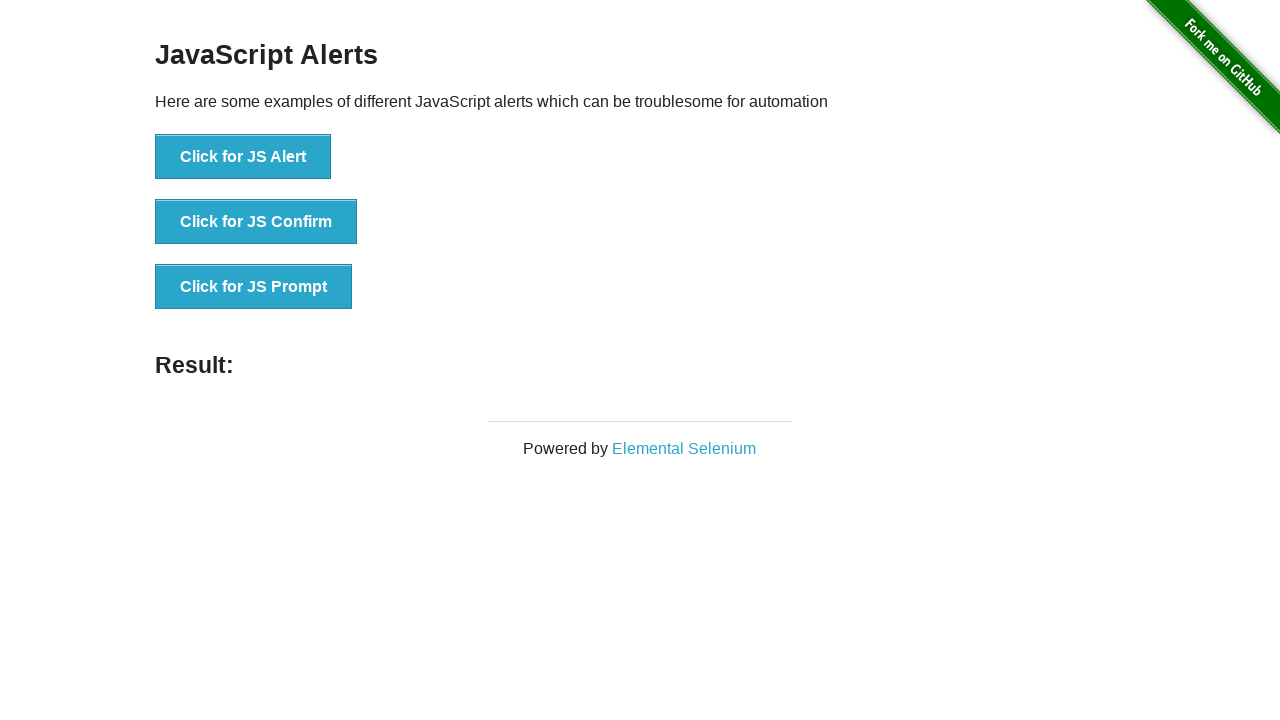

Navigated back to previous page
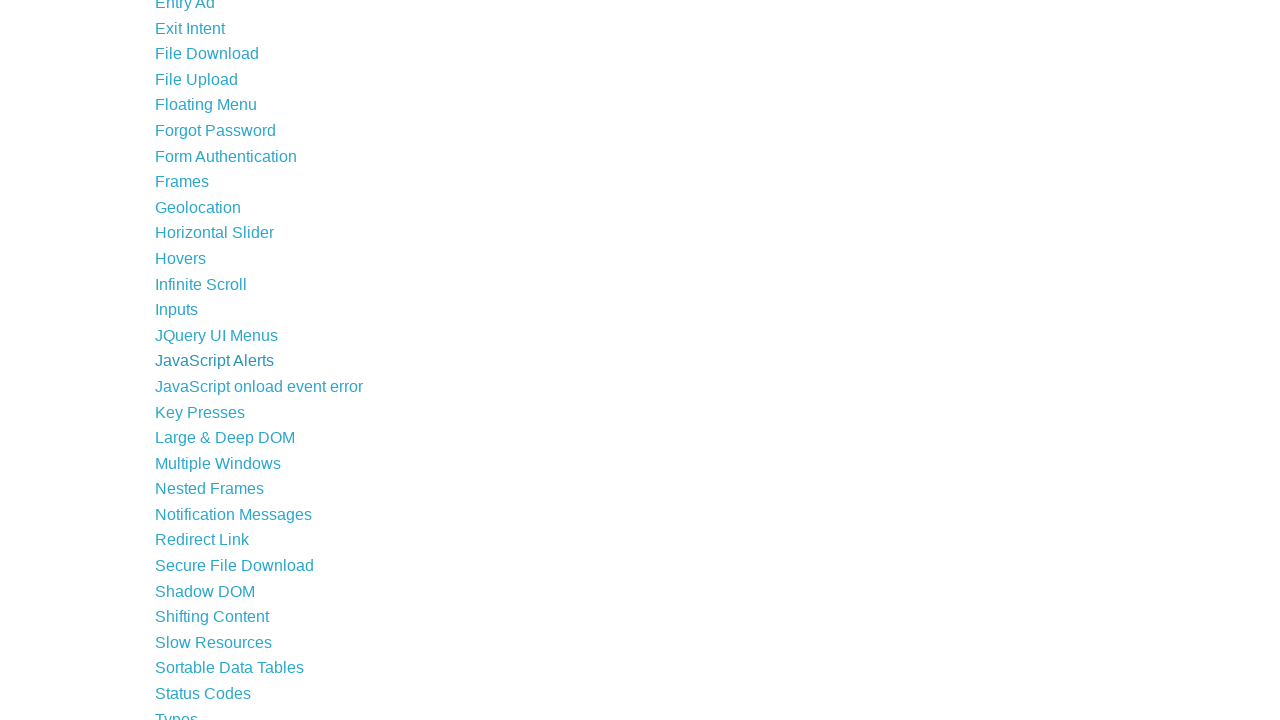

Navigated forward to alerts page
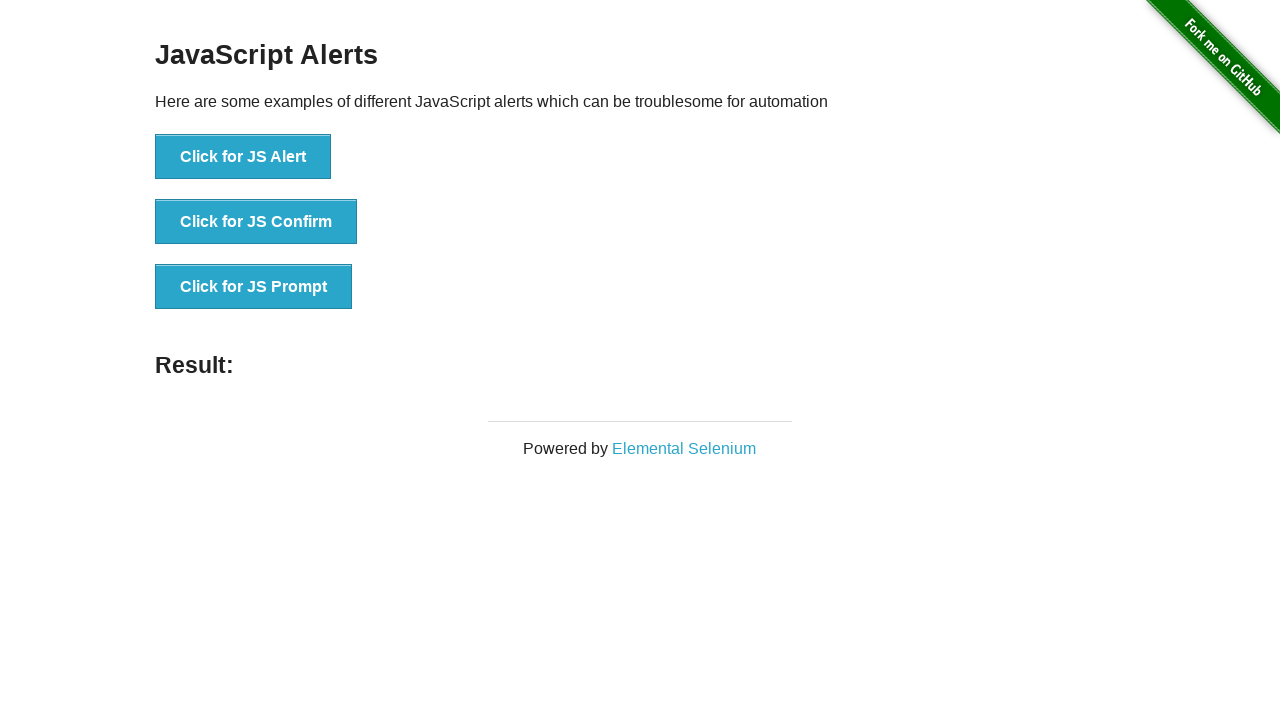

Clicked button to trigger JavaScript alert at (243, 157) on xpath=//li[1]/button
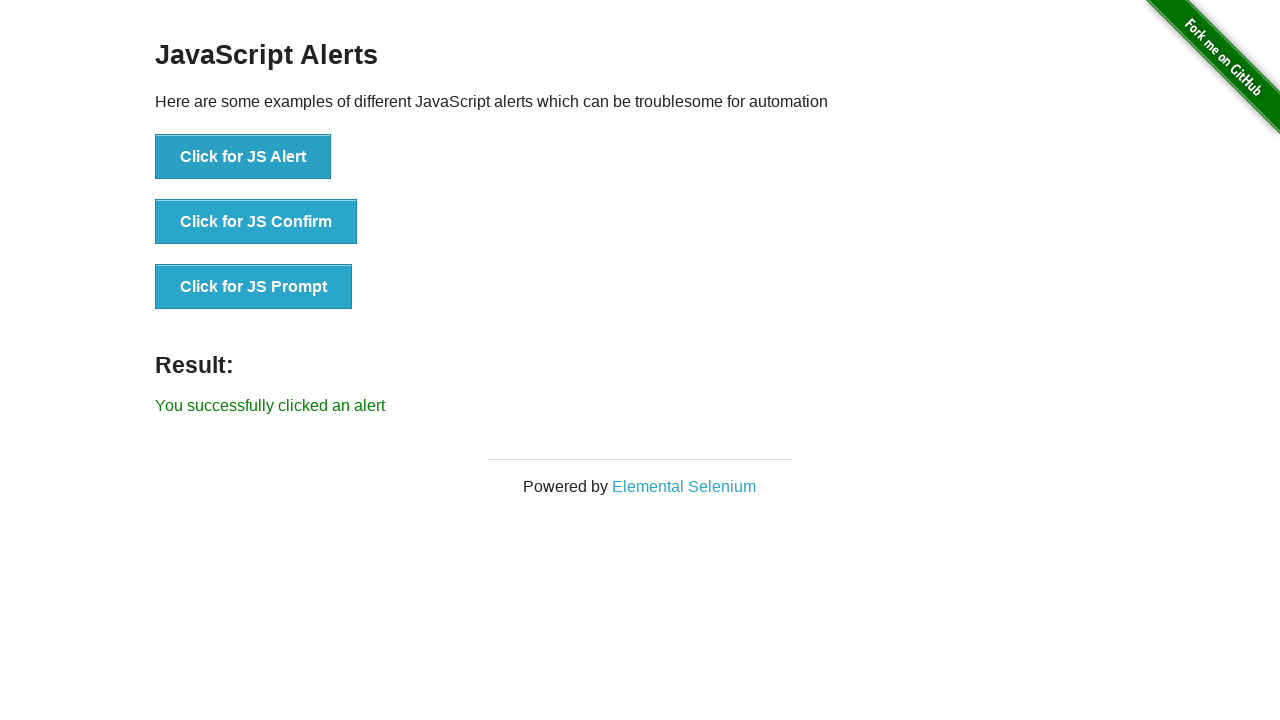

Alert dialog accepted
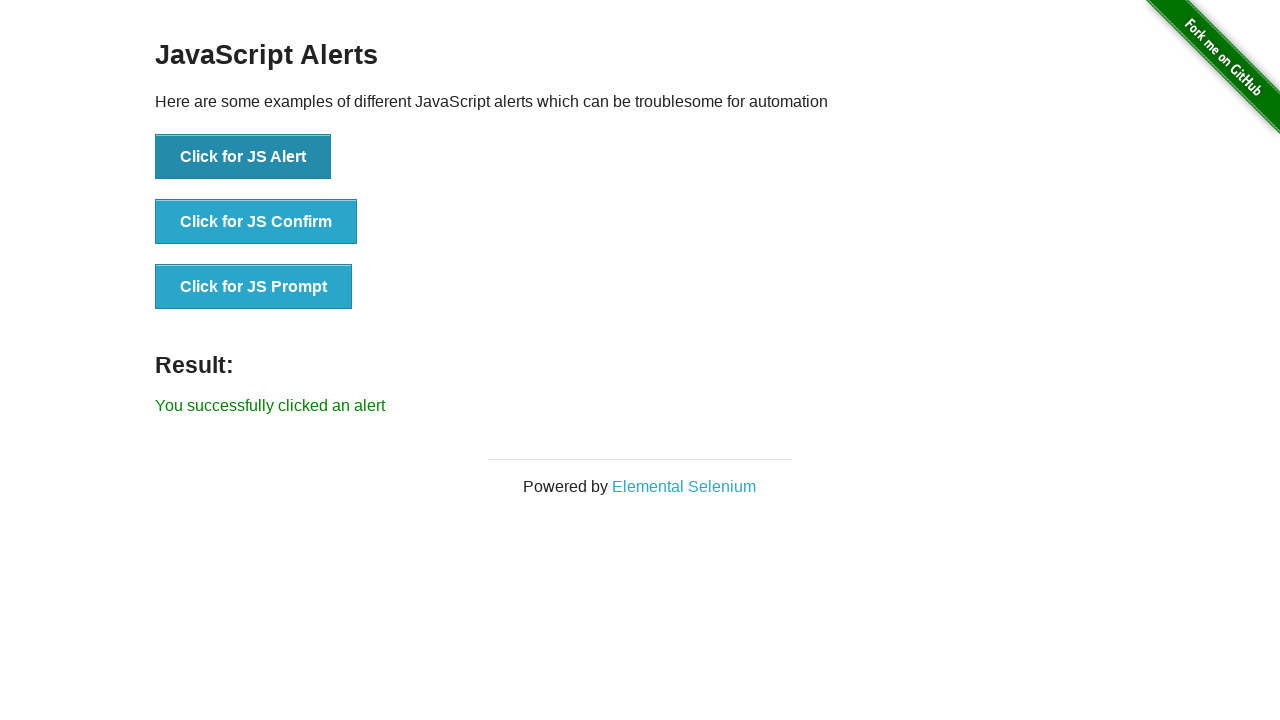

Result message displayed after accepting alert
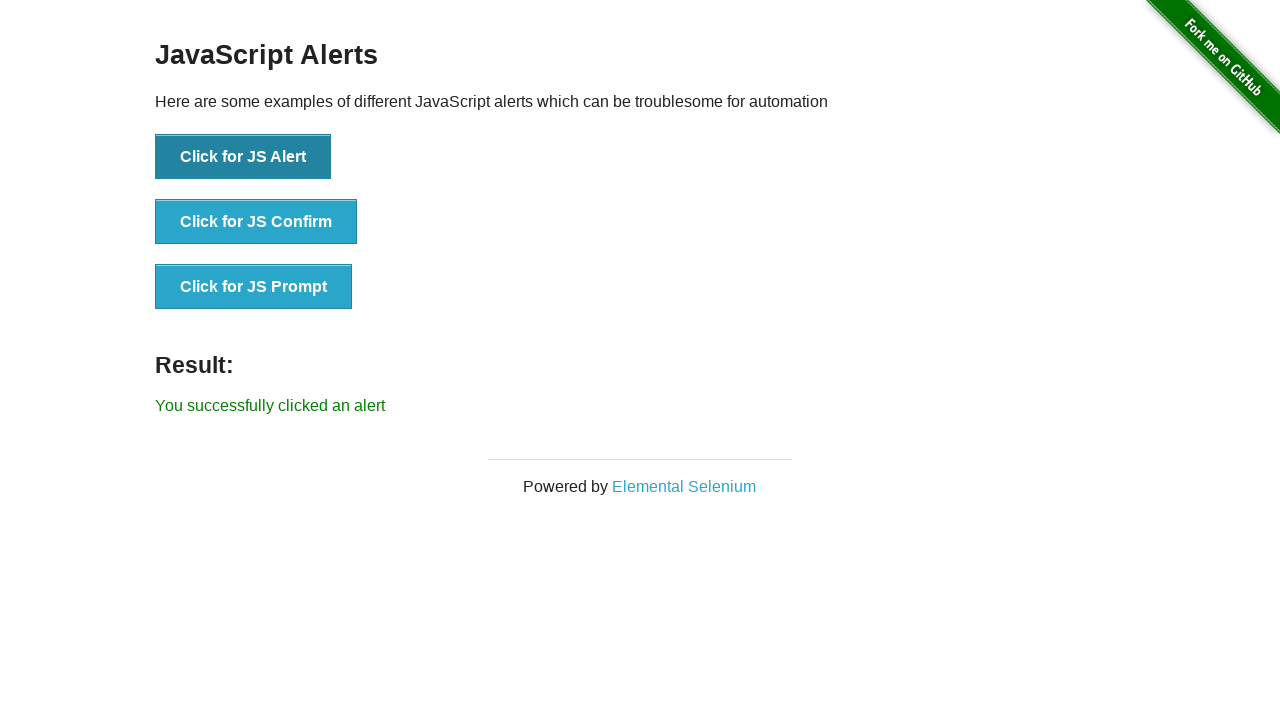

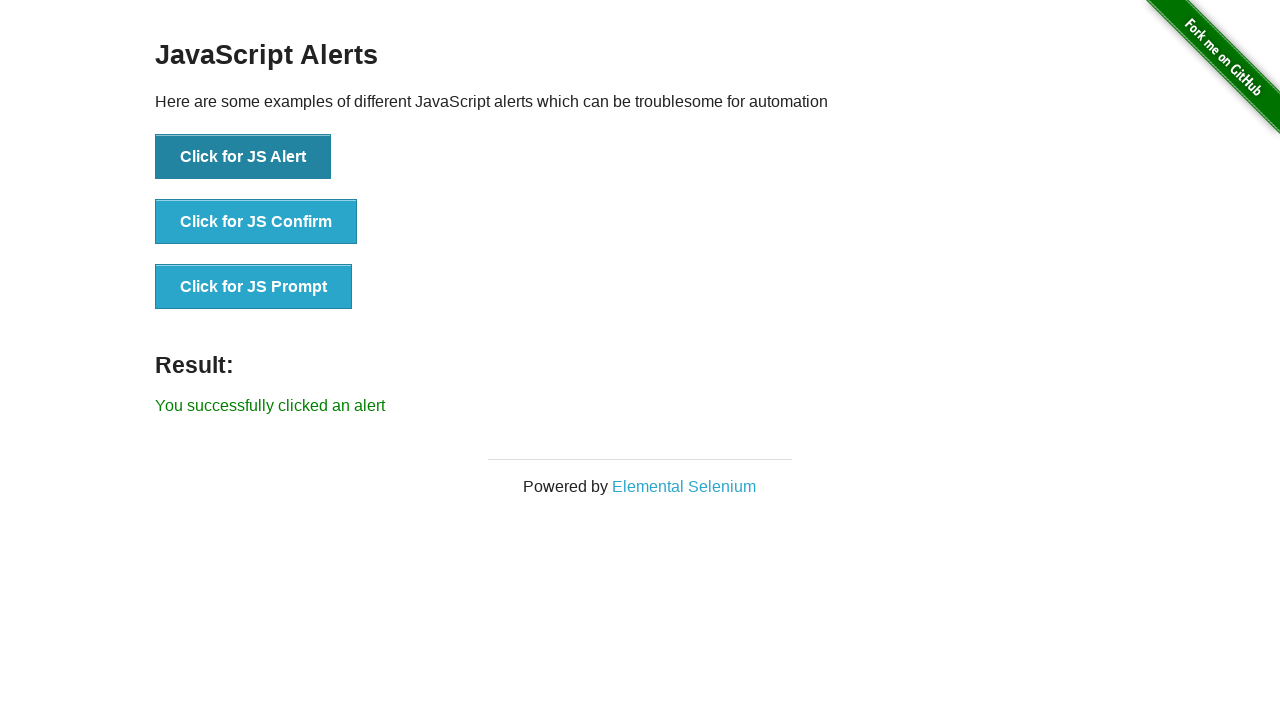